Tests a web form by filling in first name, last name, and email fields, then submitting the form by pressing Enter.

Starting URL: http://secure-retreat-92358.herokuapp.com/

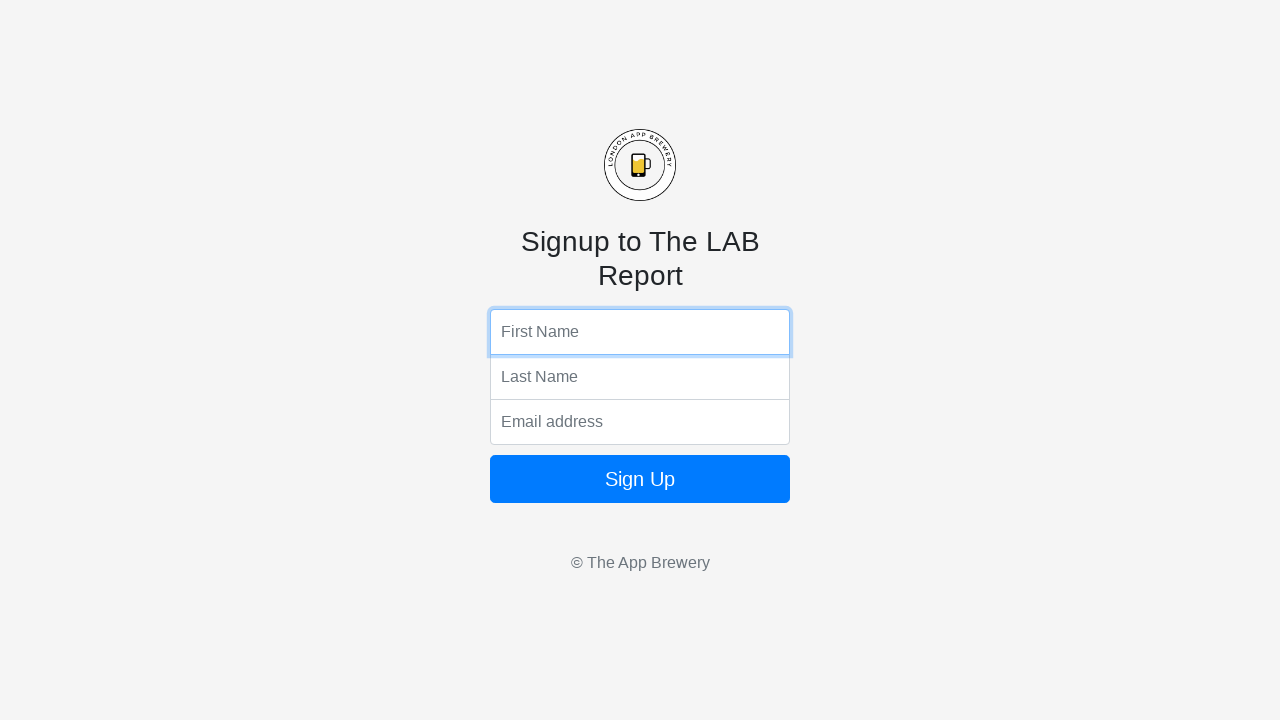

Filled first name field with 'Priya' on input[name='fName']
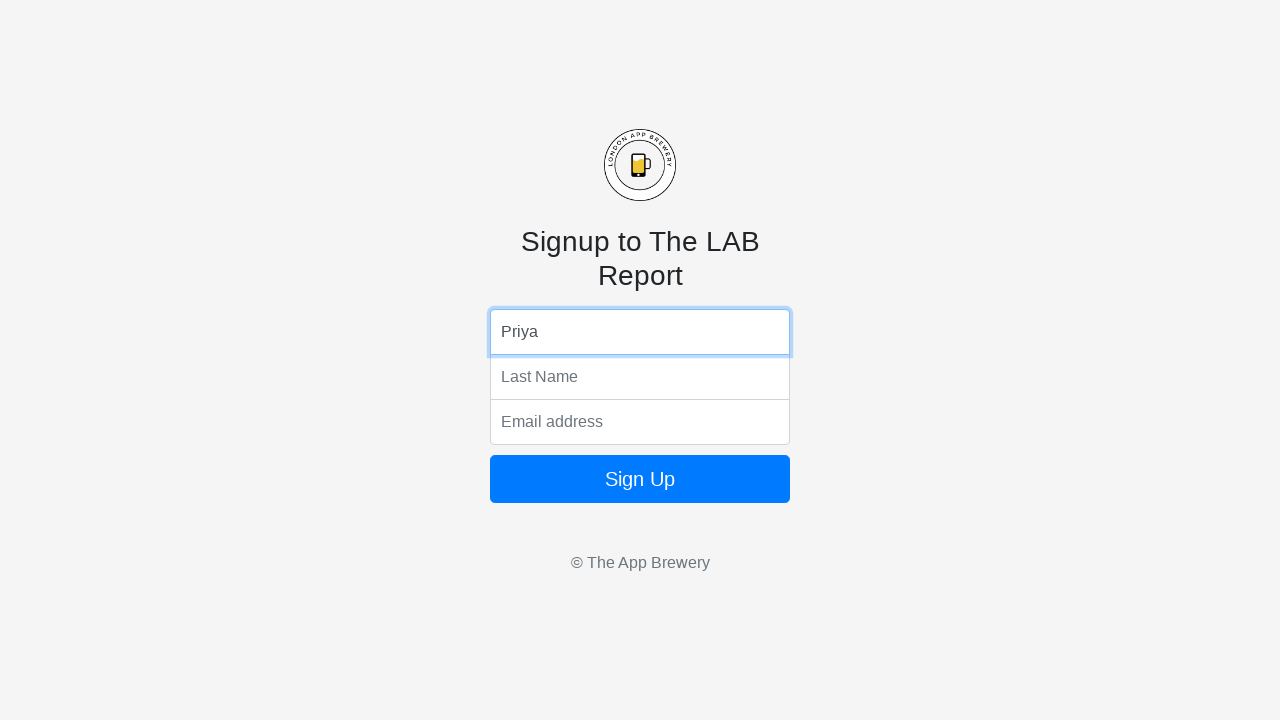

Filled last name field with 'Twilio' on input[name='lName']
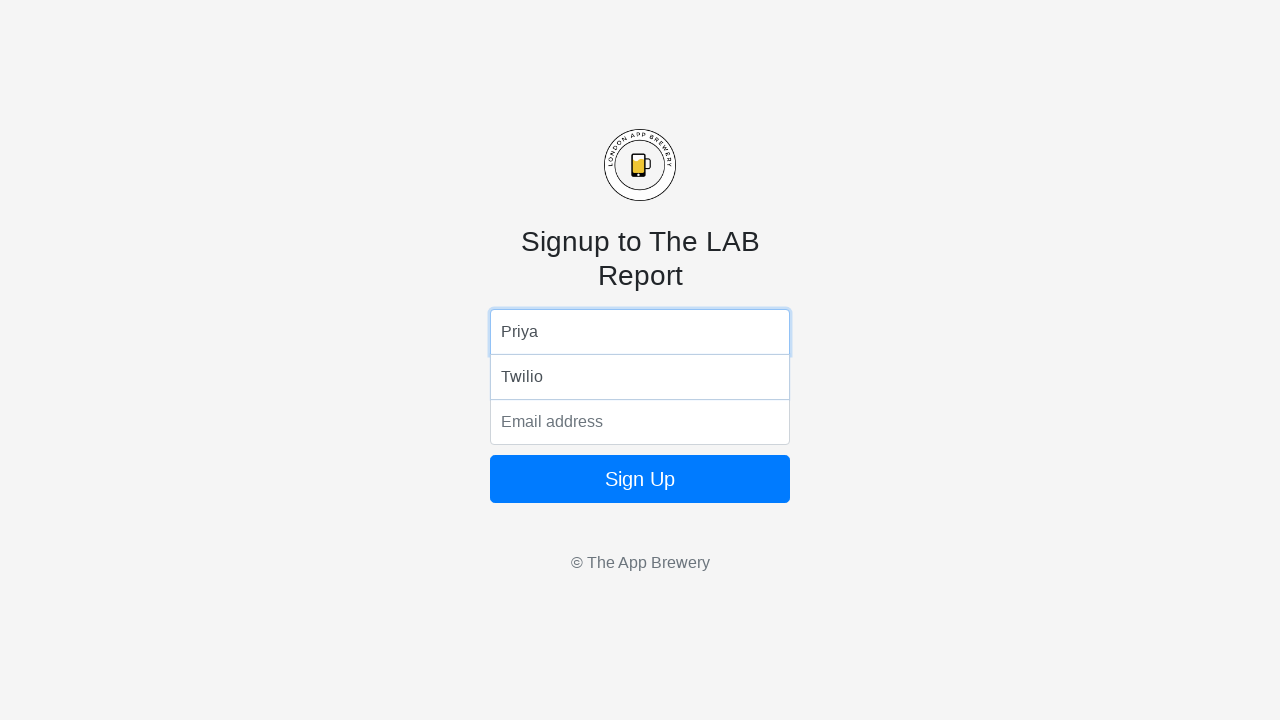

Filled email field with 'priyatwilio@gmail.com' on input[name='email']
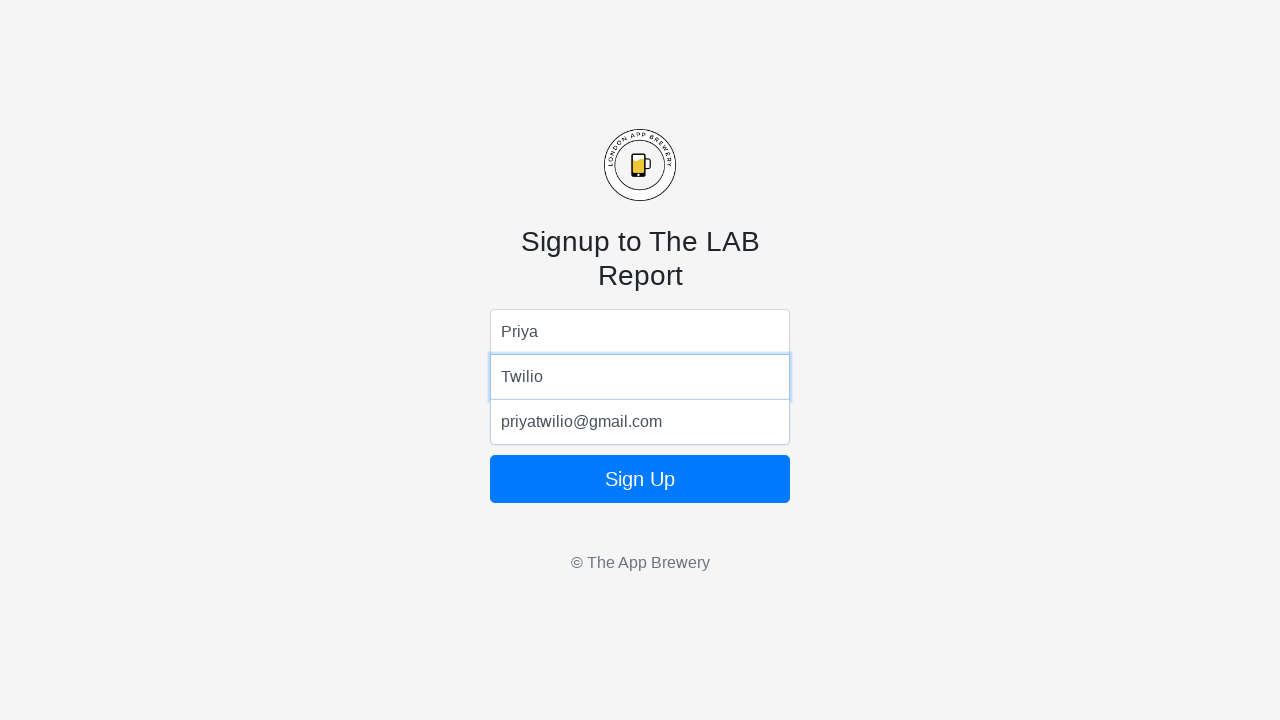

Pressed Enter to submit the form on input[name='email']
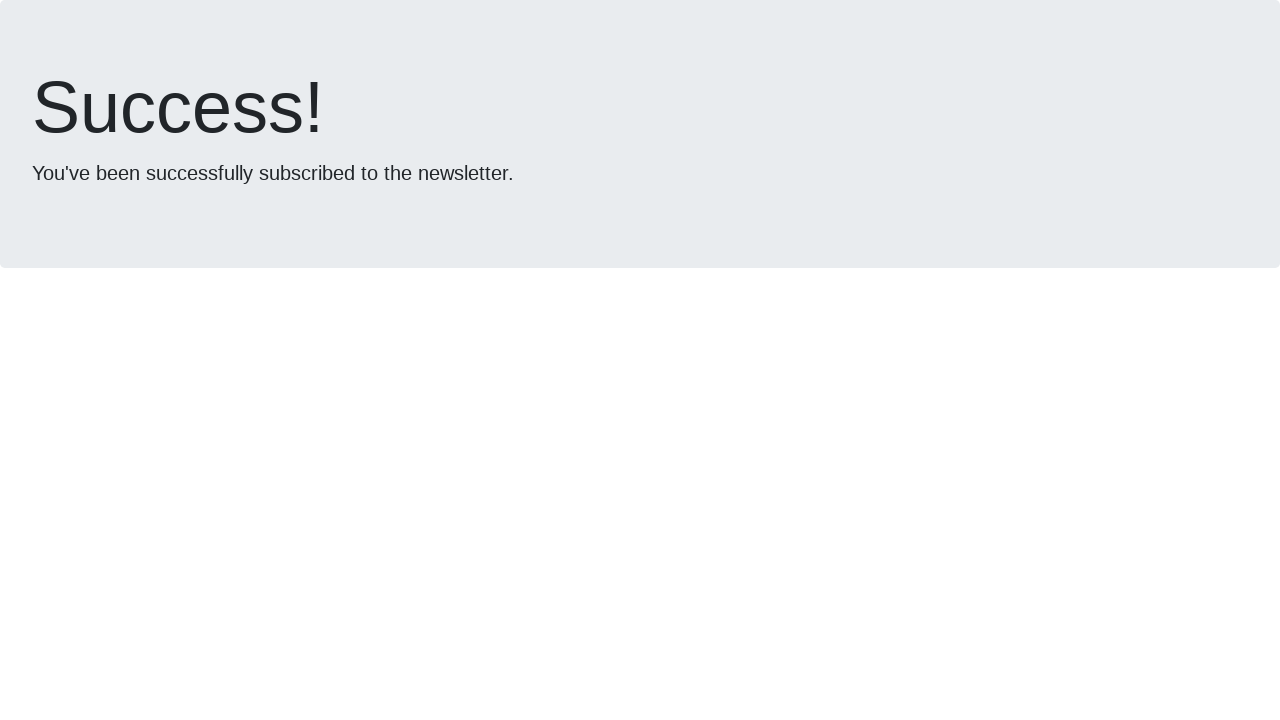

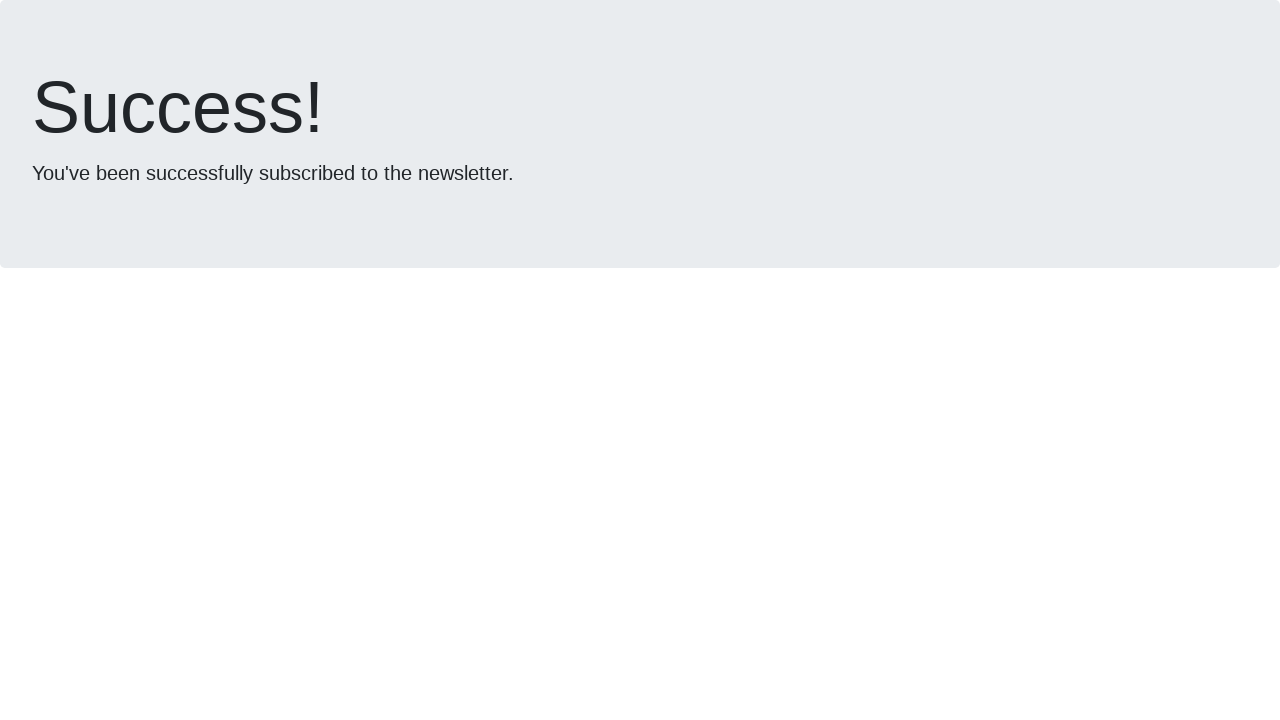